Tests the Text Box form on DemoQA by navigating to the Elements section, clicking on Text Box option, filling in the Full Name field, submitting the form, and verifying the output contains the entered name.

Starting URL: https://demoqa.com/

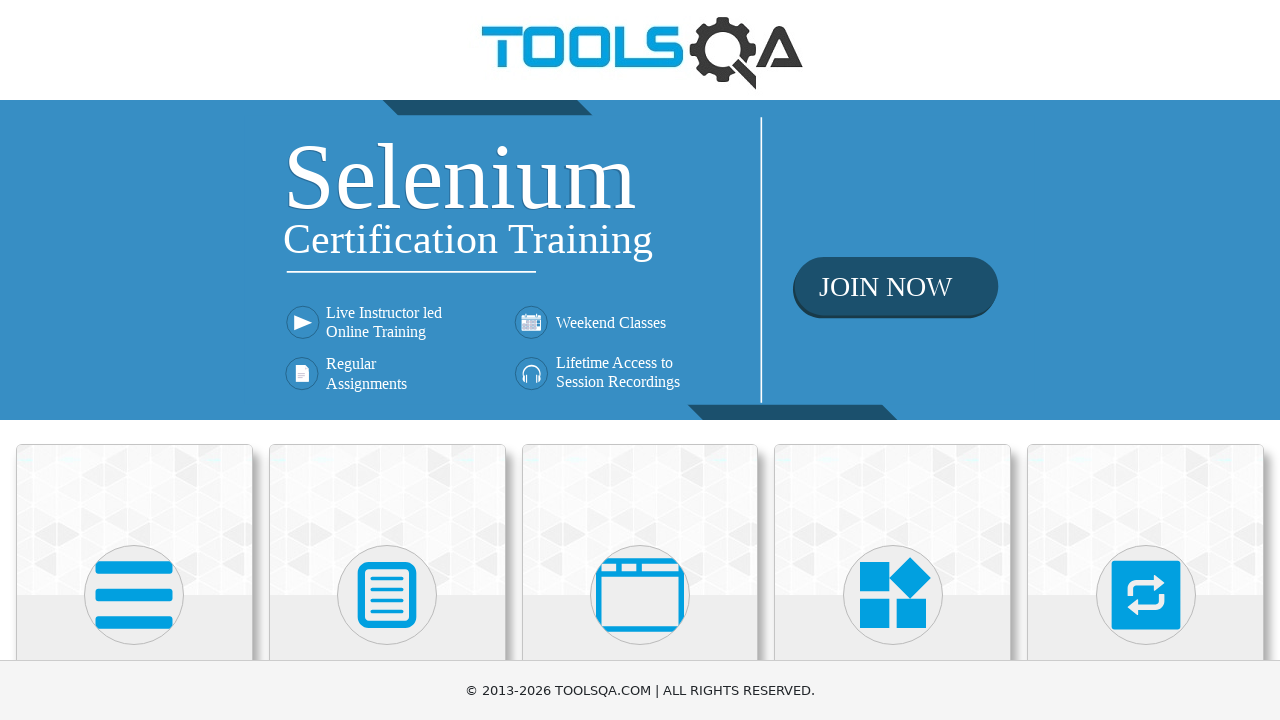

Scrolled down to view Elements card
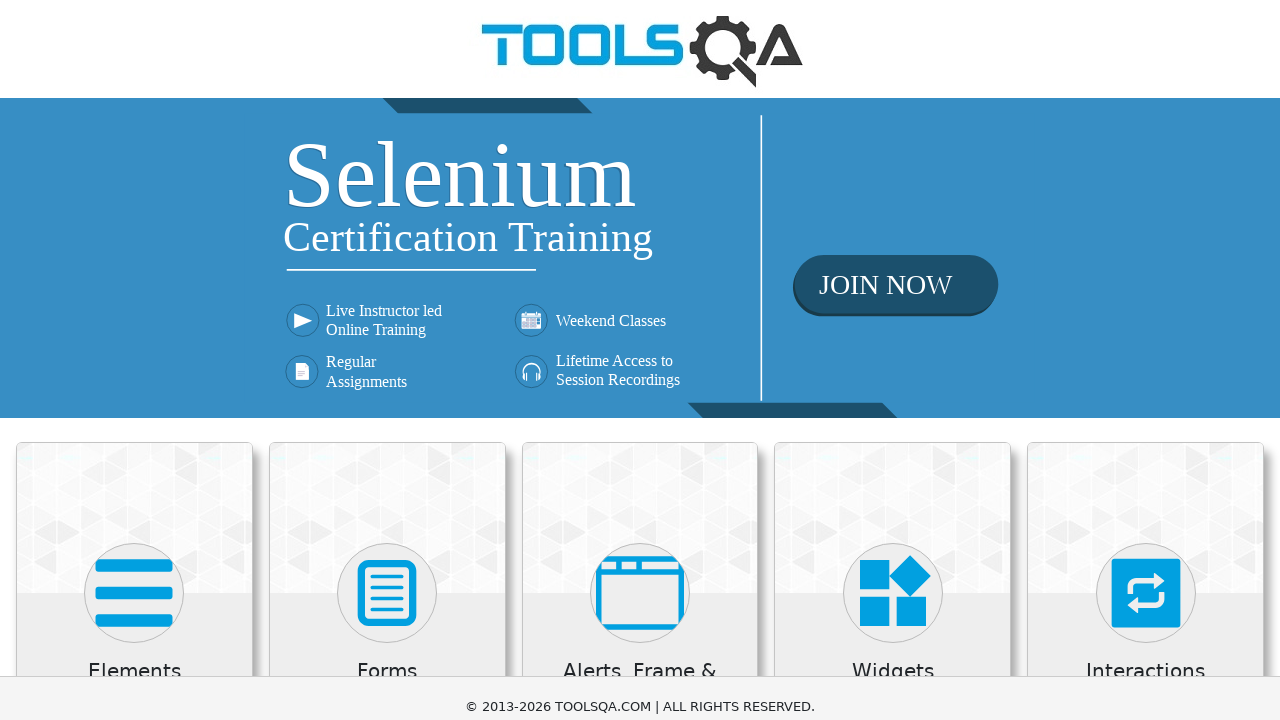

Clicked on Elements card at (134, 173) on xpath=//h5[text()='Elements']
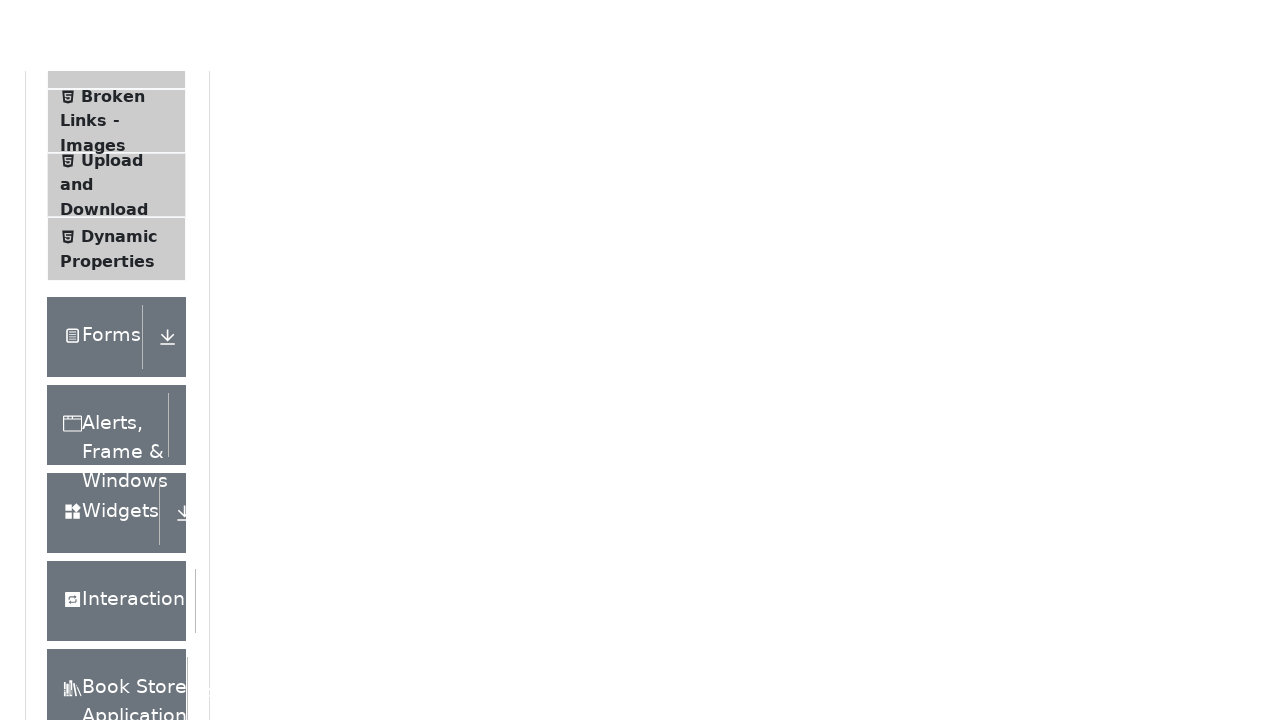

Clicked on Text Box option in side menu at (119, 261) on xpath=//span[text()='Text Box']
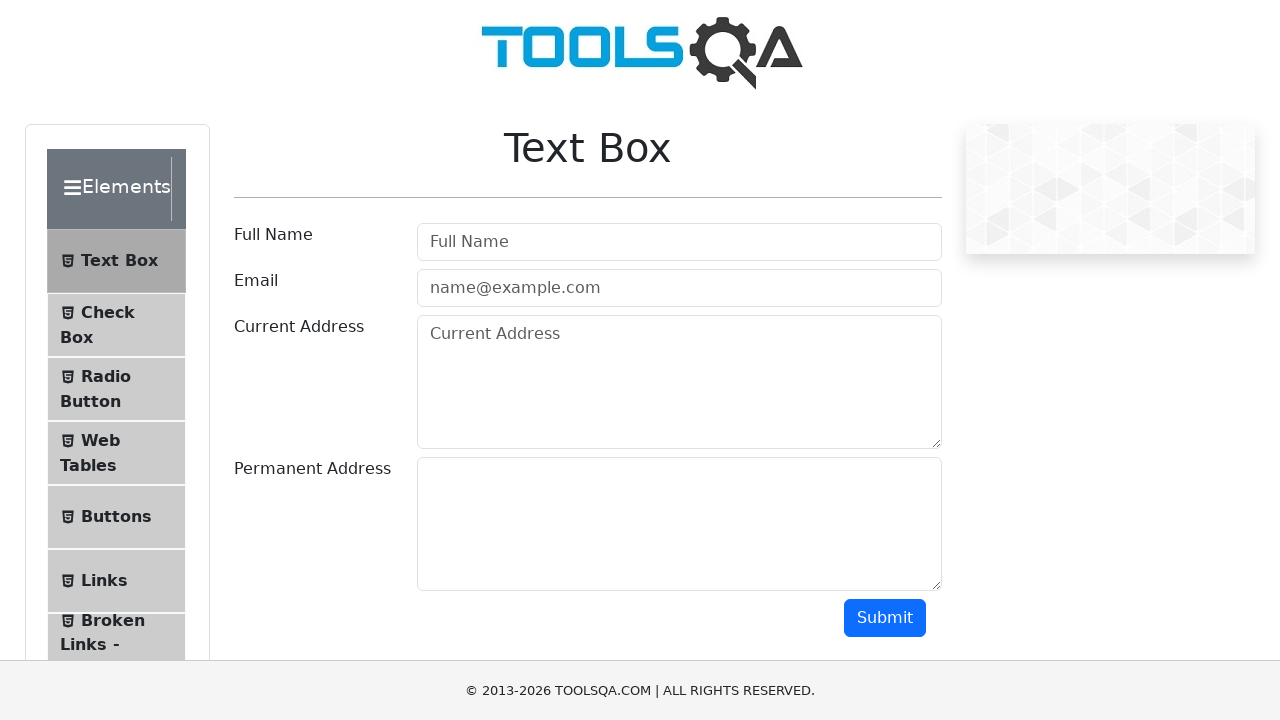

Filled Full Name field with 'Radu Fifiita' on #userName
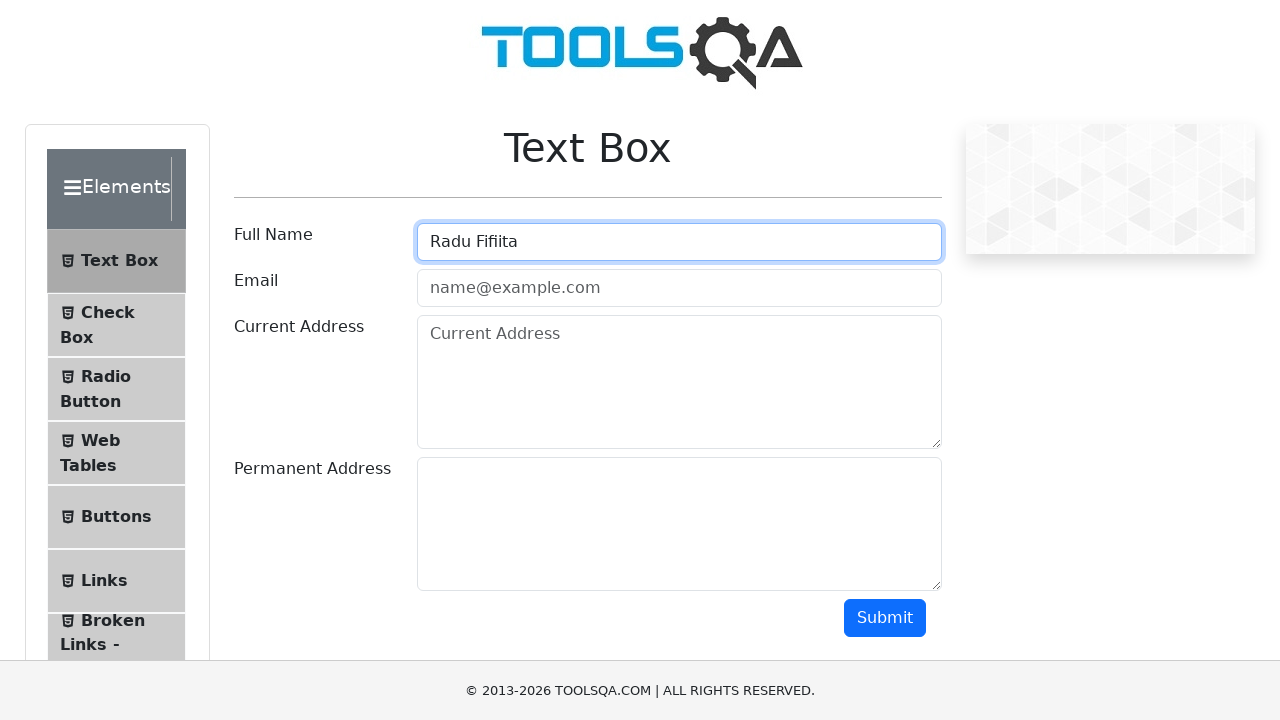

Scrolled down to view submit button
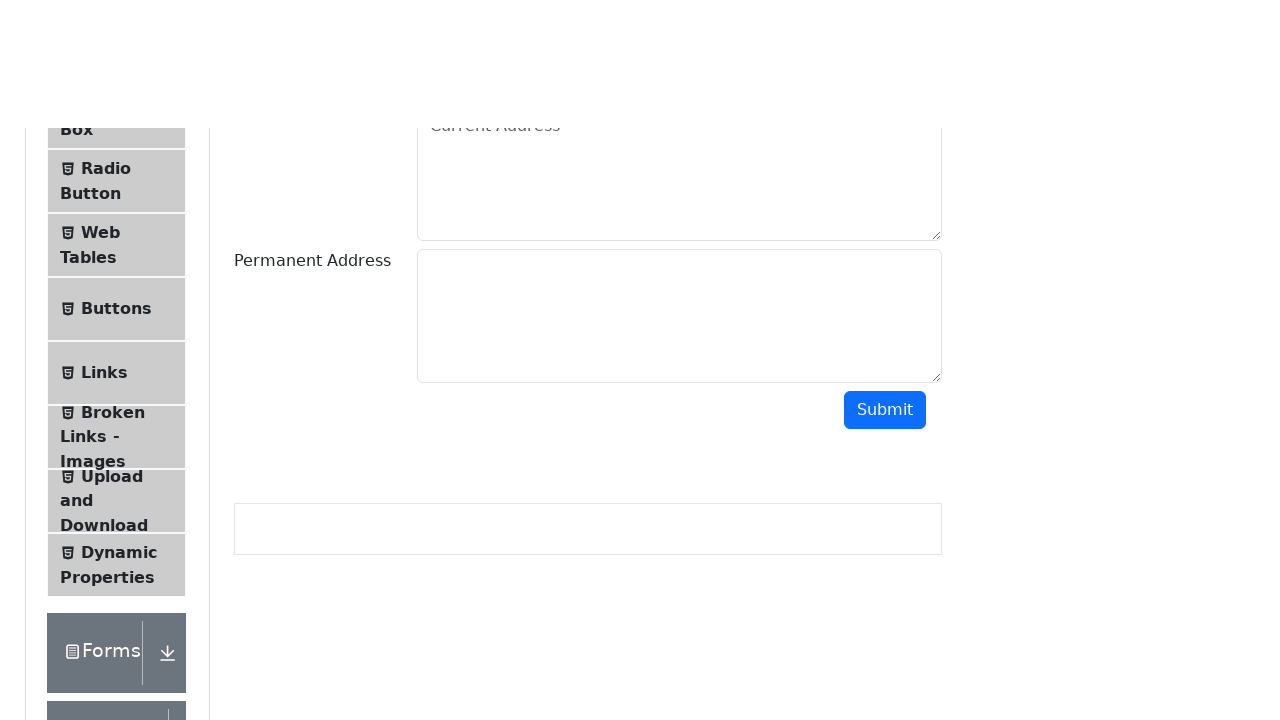

Clicked Submit button at (885, 618) on #submit
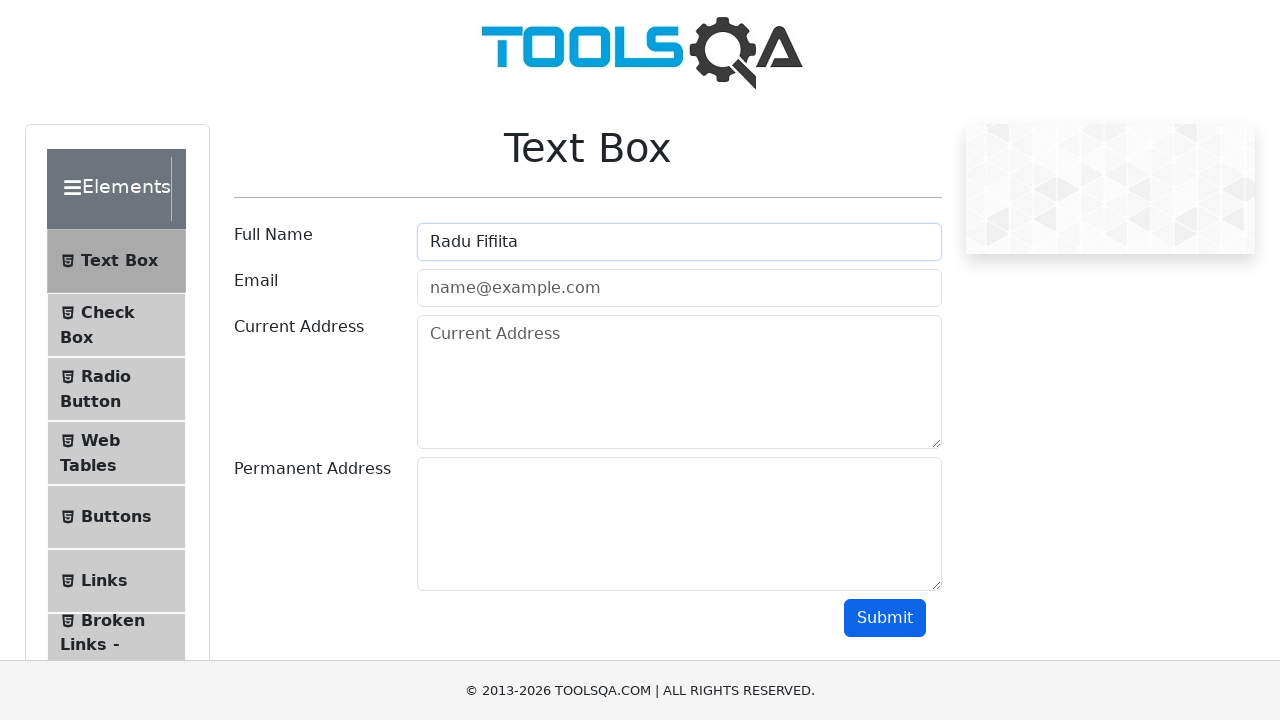

Name output element loaded
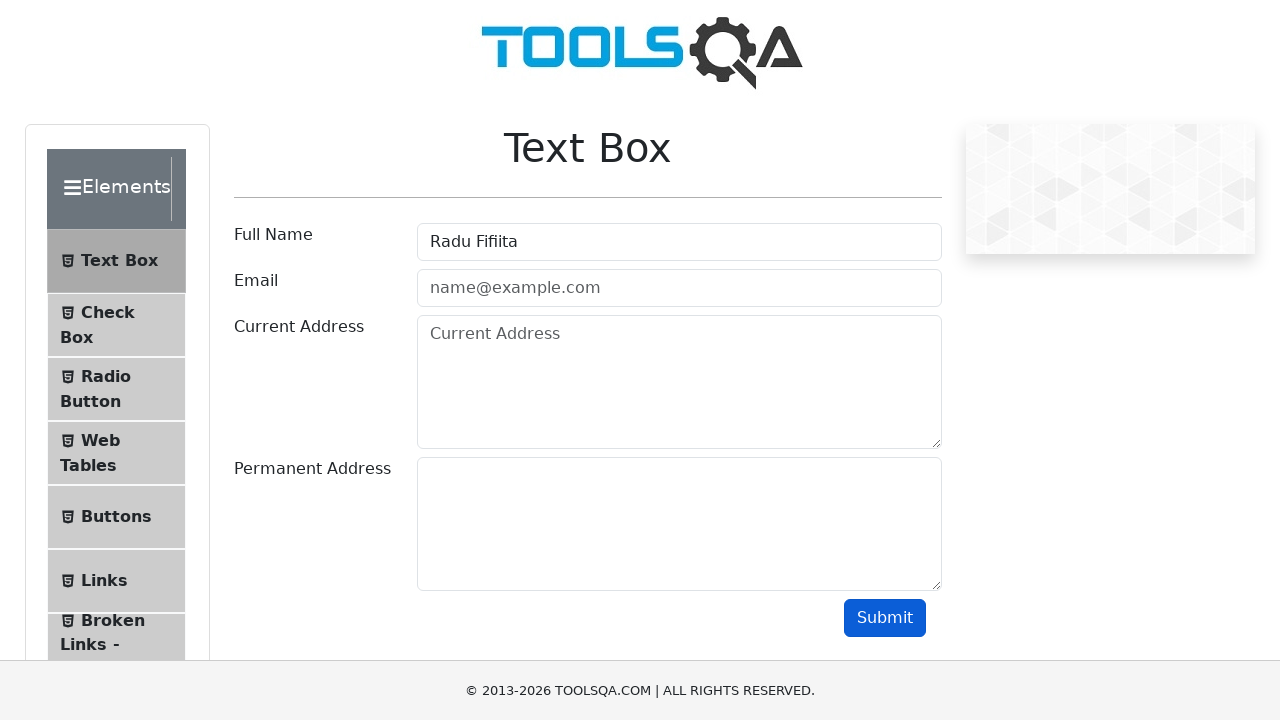

Located name output element
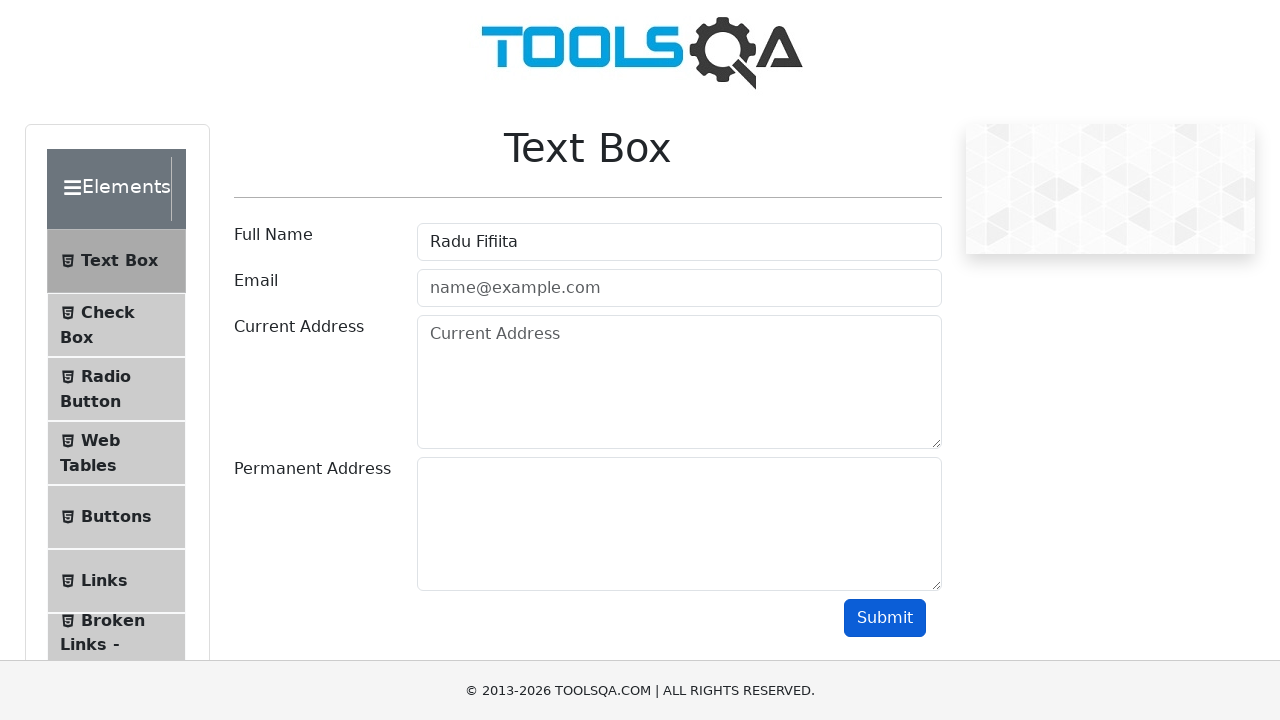

Verified name output contains 'Radu Fifiita'
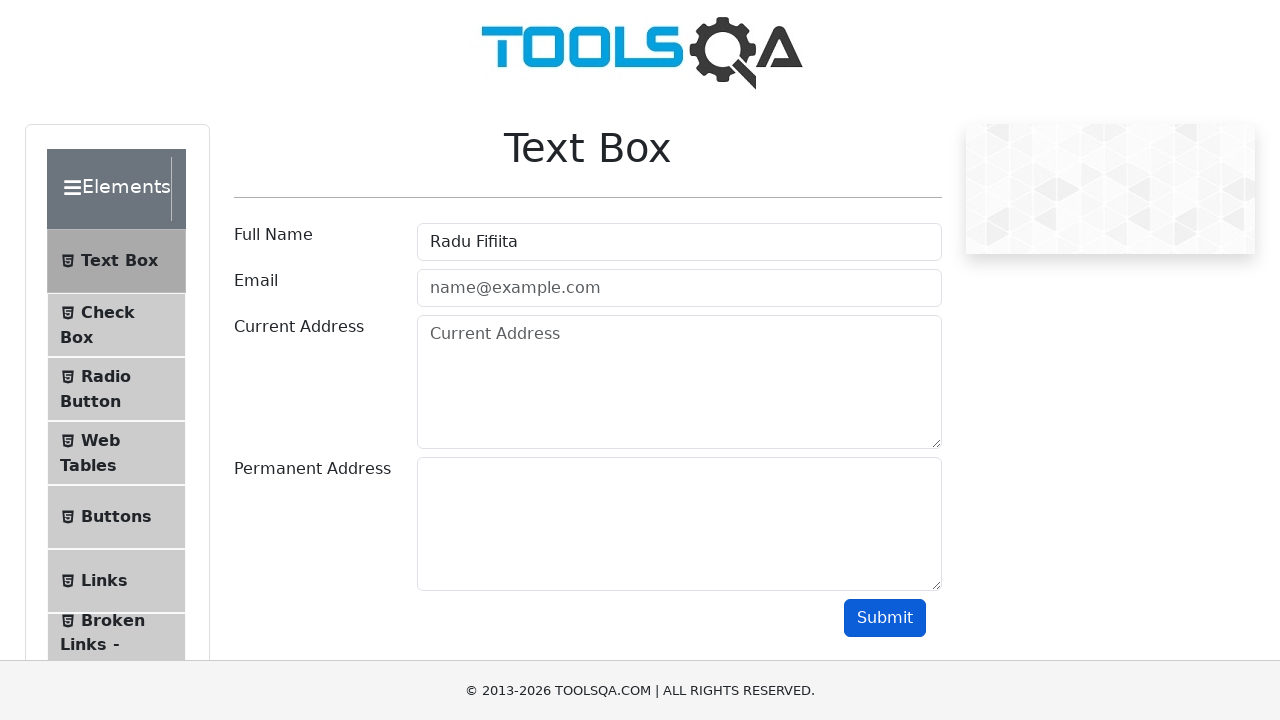

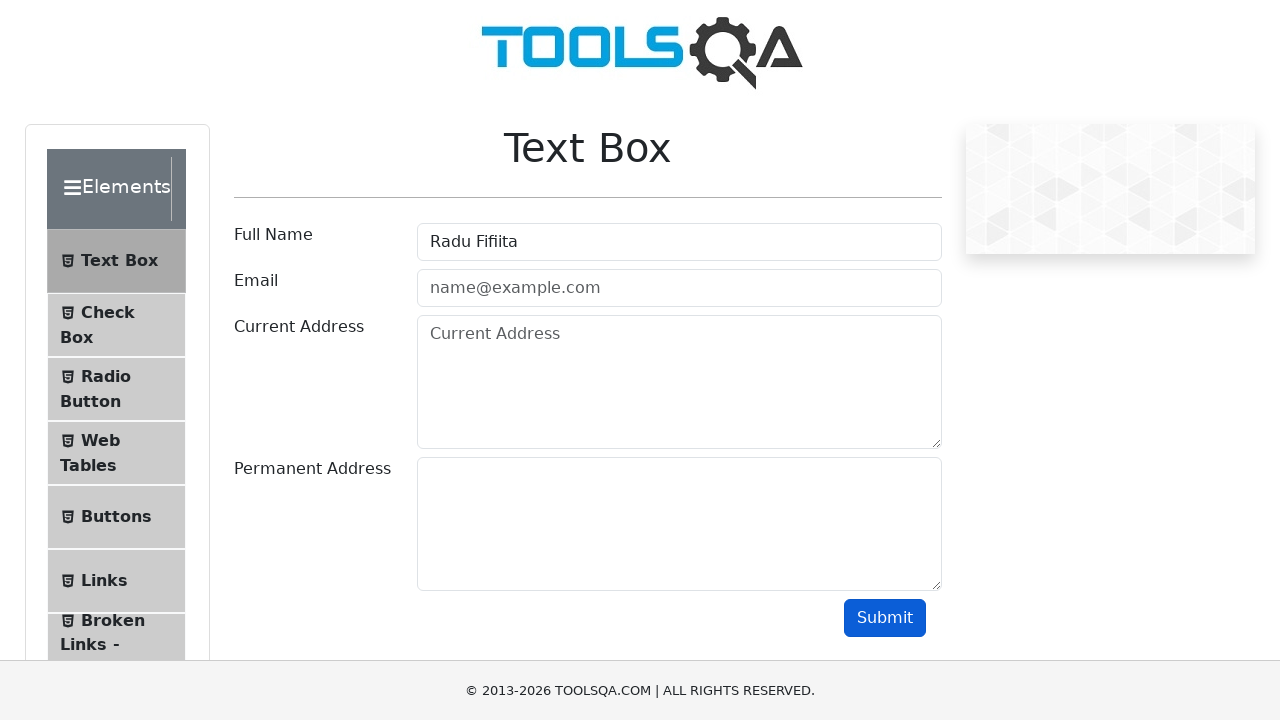